Tests dropdown menu interaction by clicking a dropdown button and then selecting the Flipkart option from the dropdown menu.

Starting URL: https://omayo.blogspot.com/

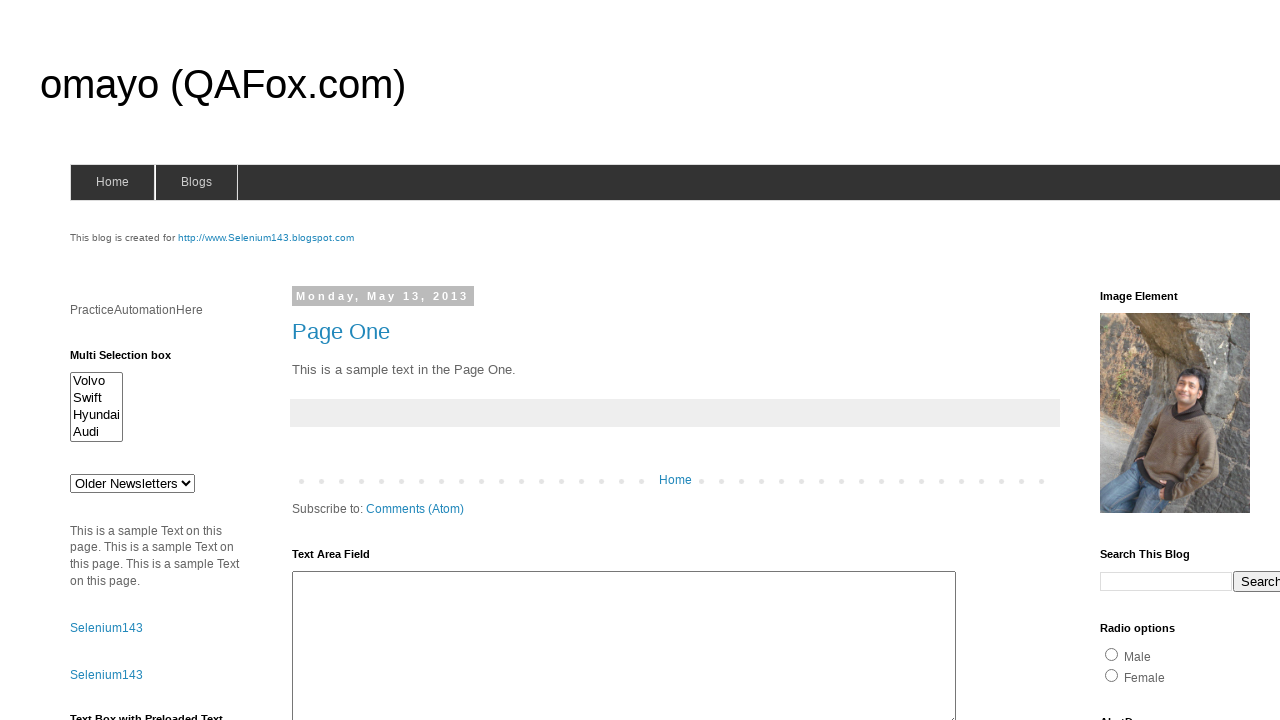

Clicked dropdown button to open menu at (1227, 360) on .dropbtn
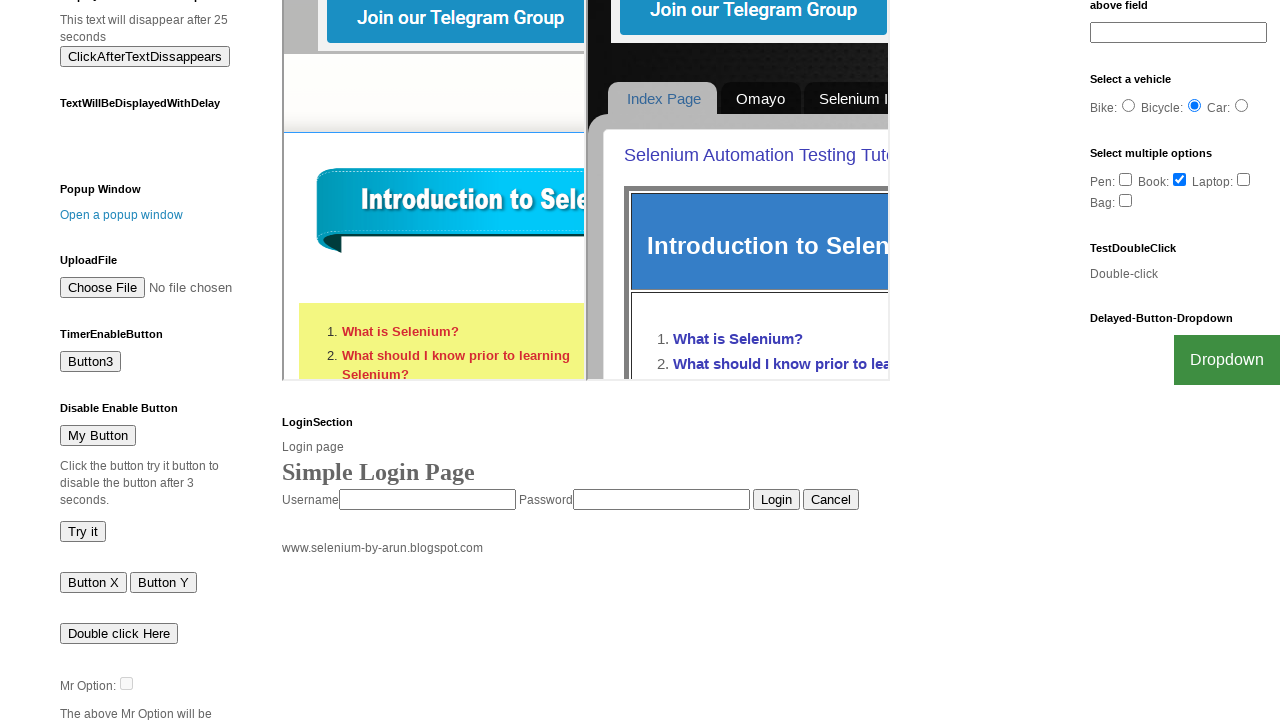

Flipkart option appeared in dropdown menu
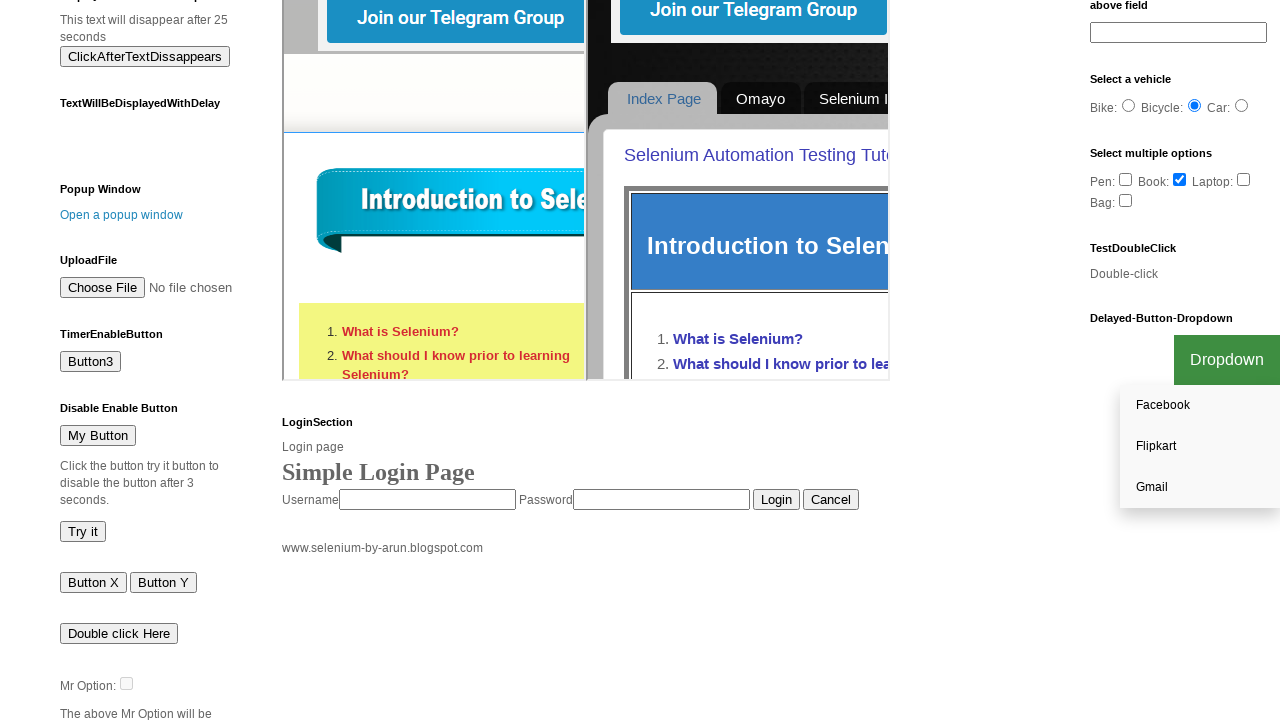

Clicked Flipkart option from dropdown menu at (1200, 447) on text=Flipkart
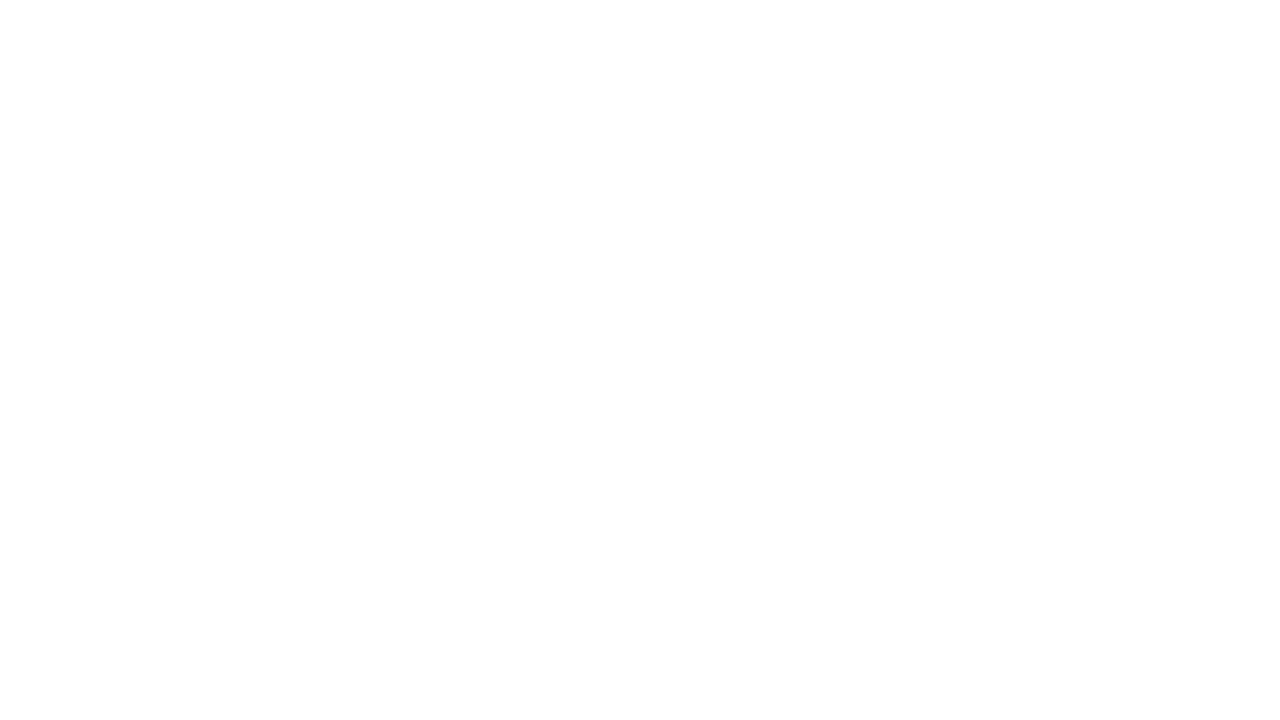

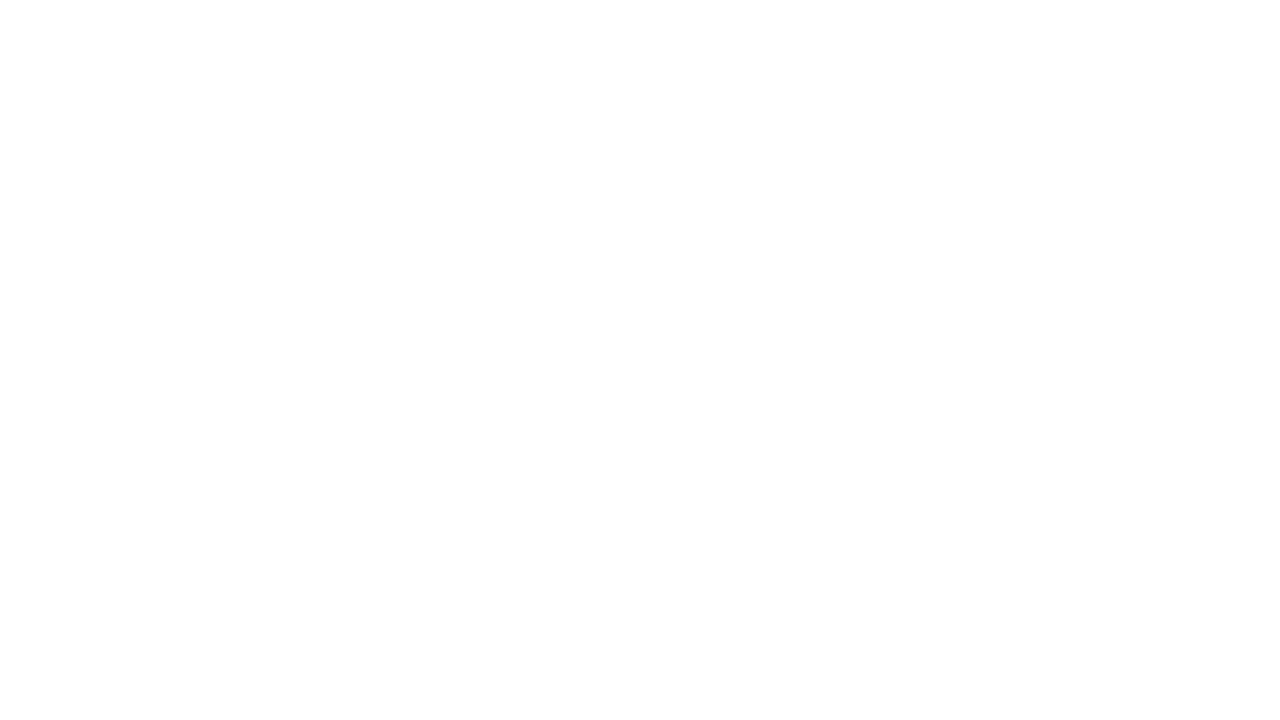